Iterates through all elements with class "test" and verifies that none of them contain the number 190.

Starting URL: https://kristinek.github.io/site/examples/locators

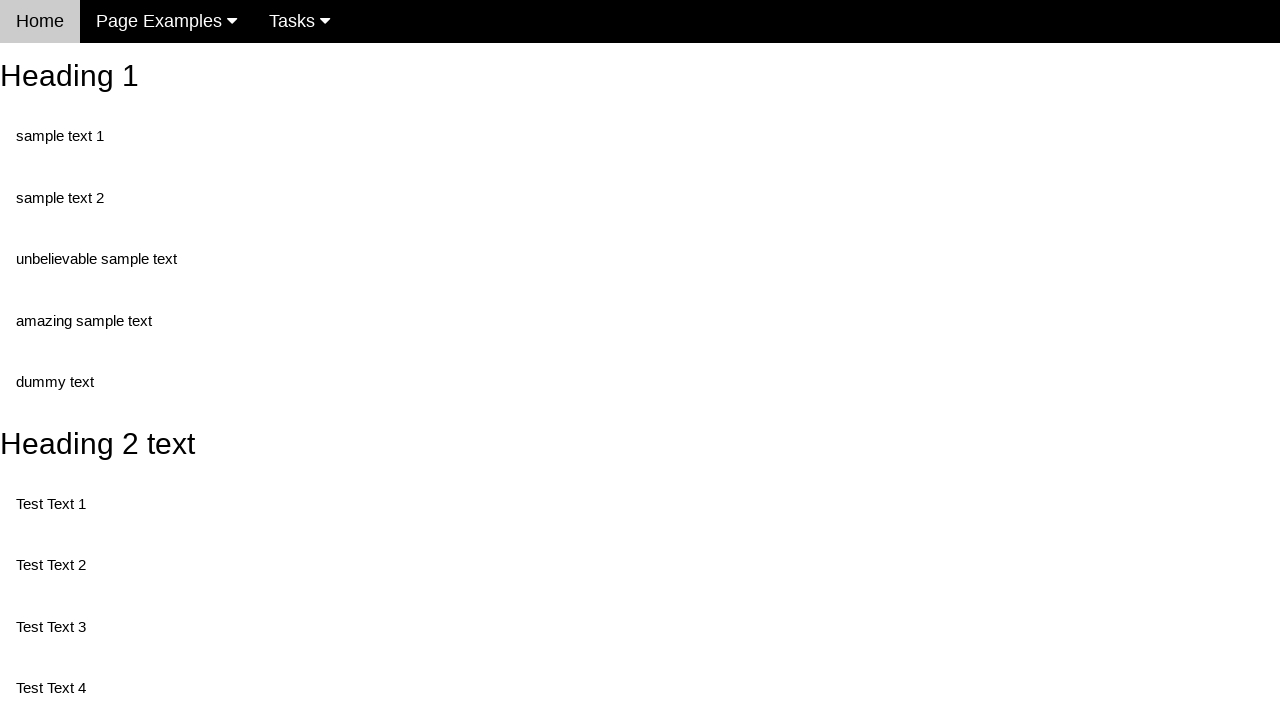

Navigated to locators example page
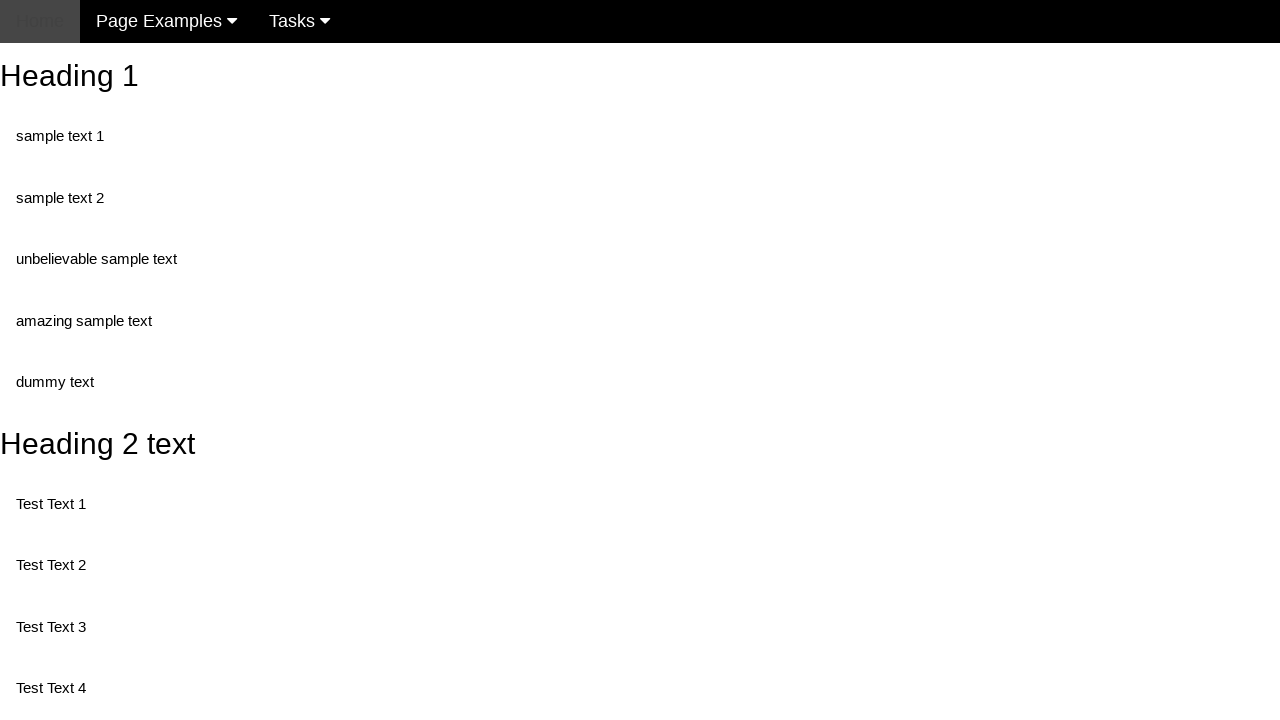

Retrieved all elements with class 'test'
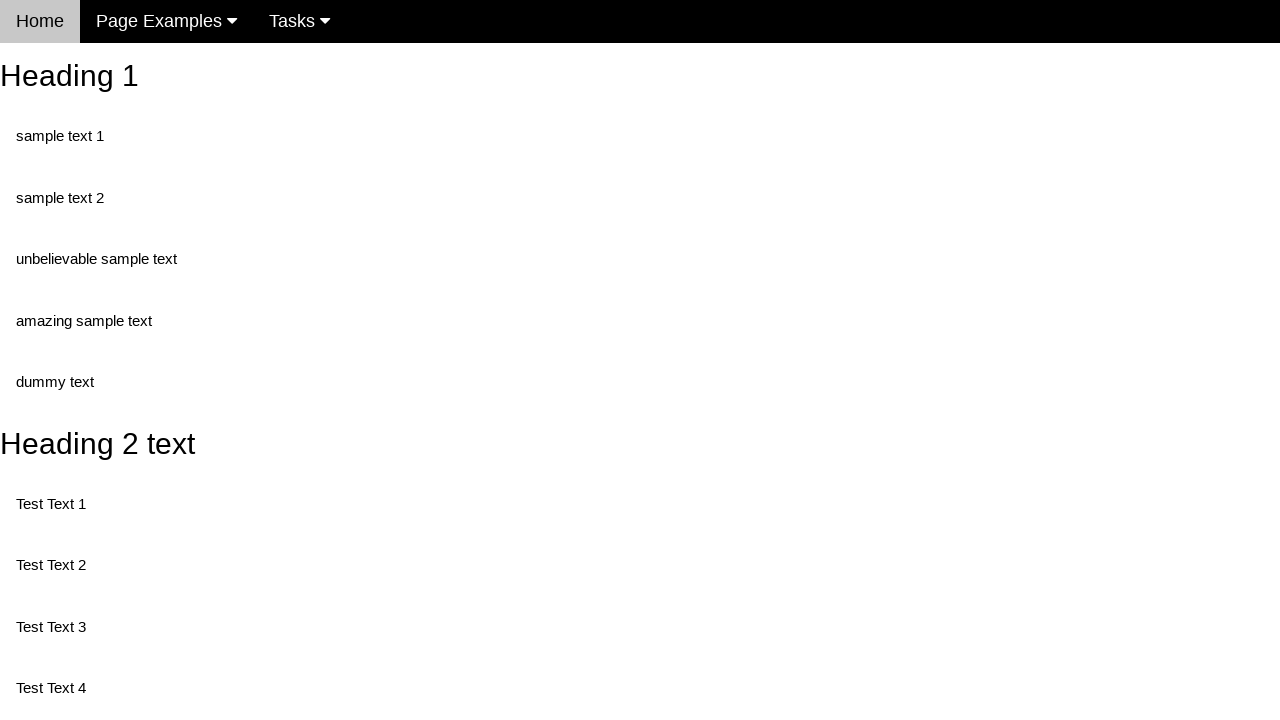

Retrieved text content from element: 'Test Text 1'
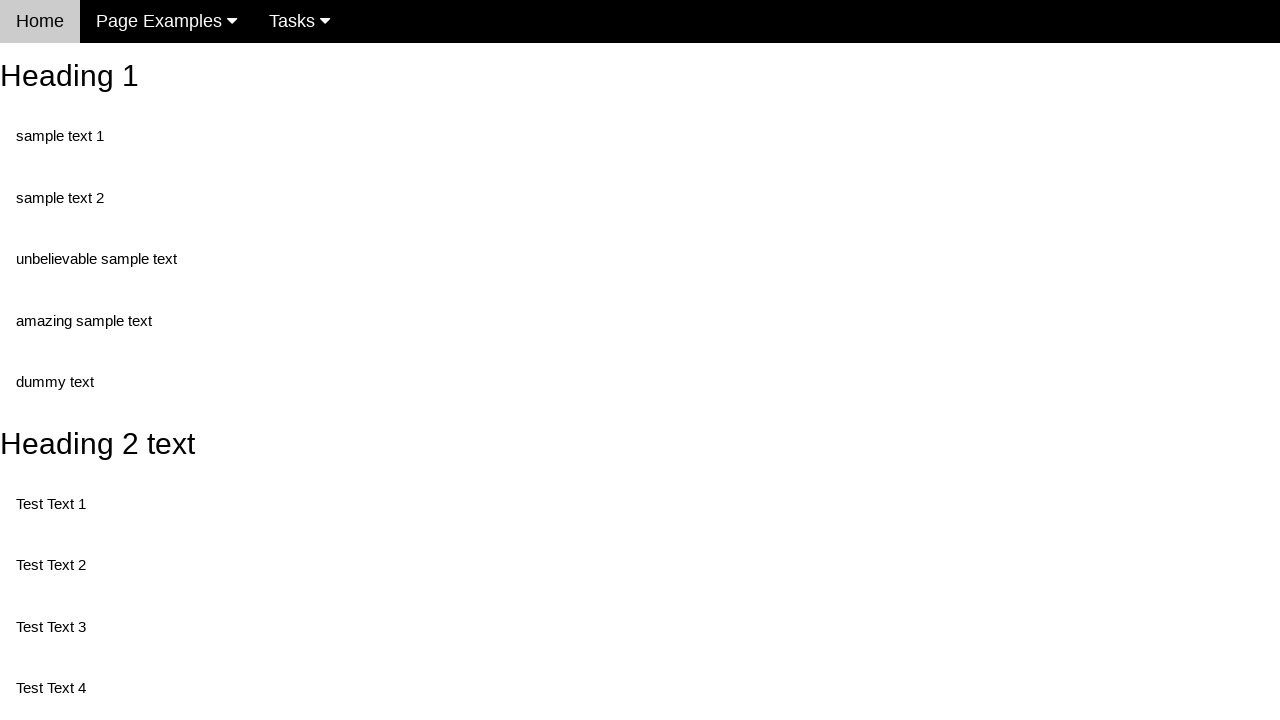

Verified element does not contain '190'
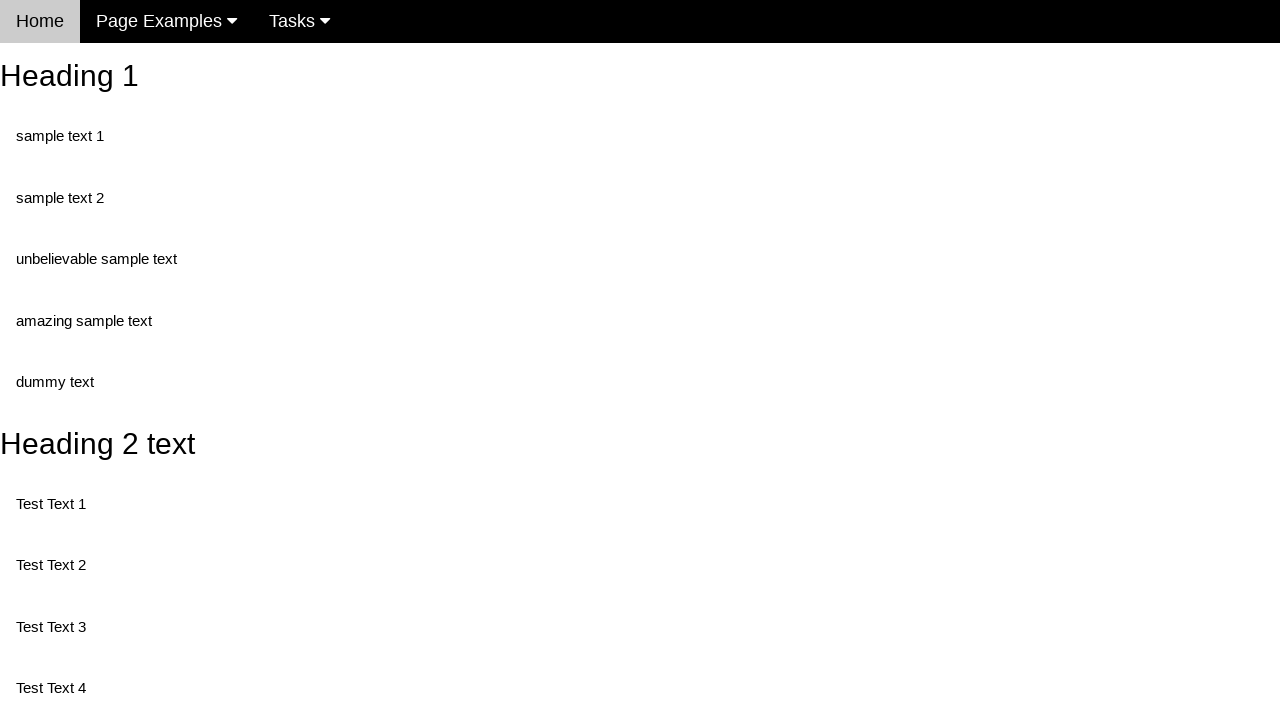

Retrieved text content from element: 'Test Text 3'
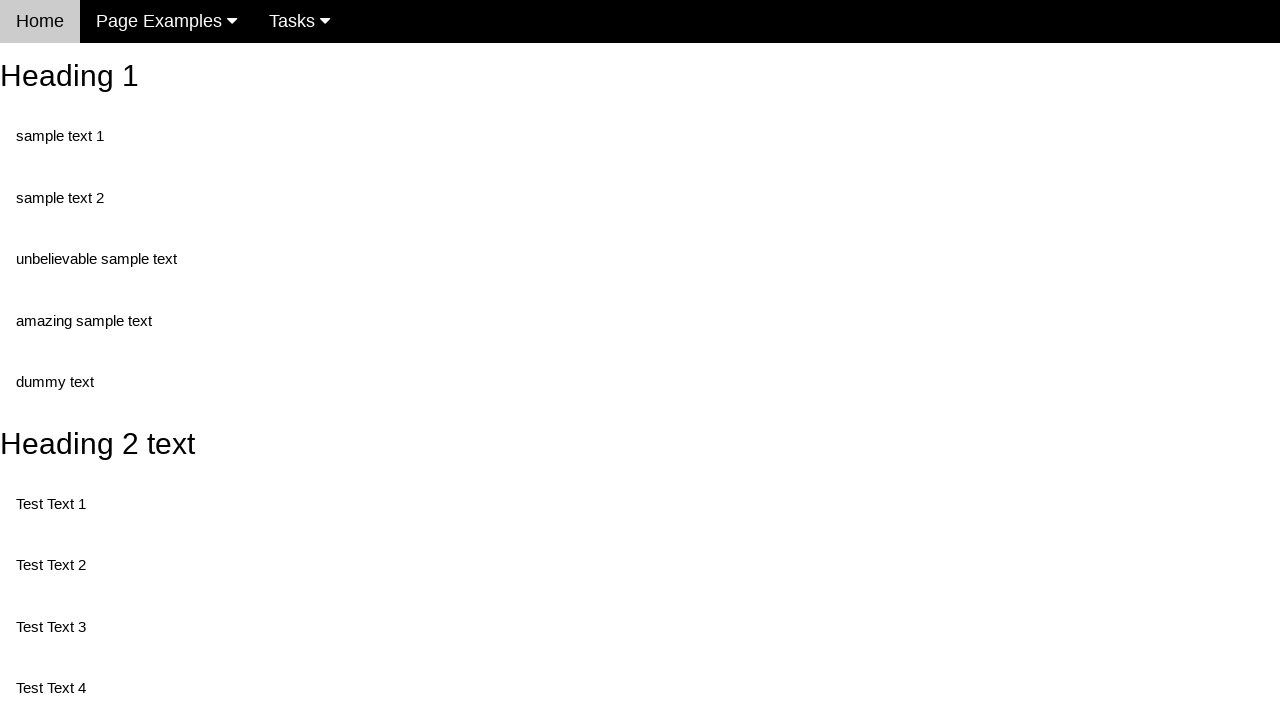

Verified element does not contain '190'
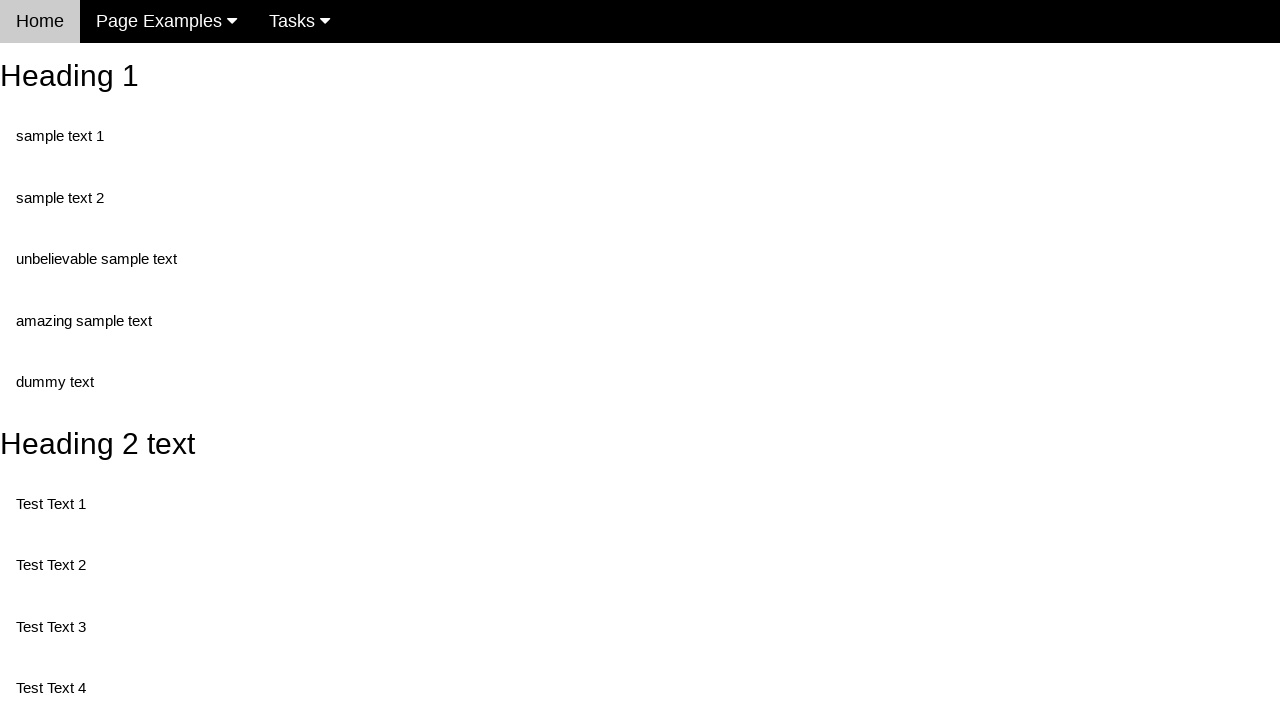

Retrieved text content from element: 'Test Text 4'
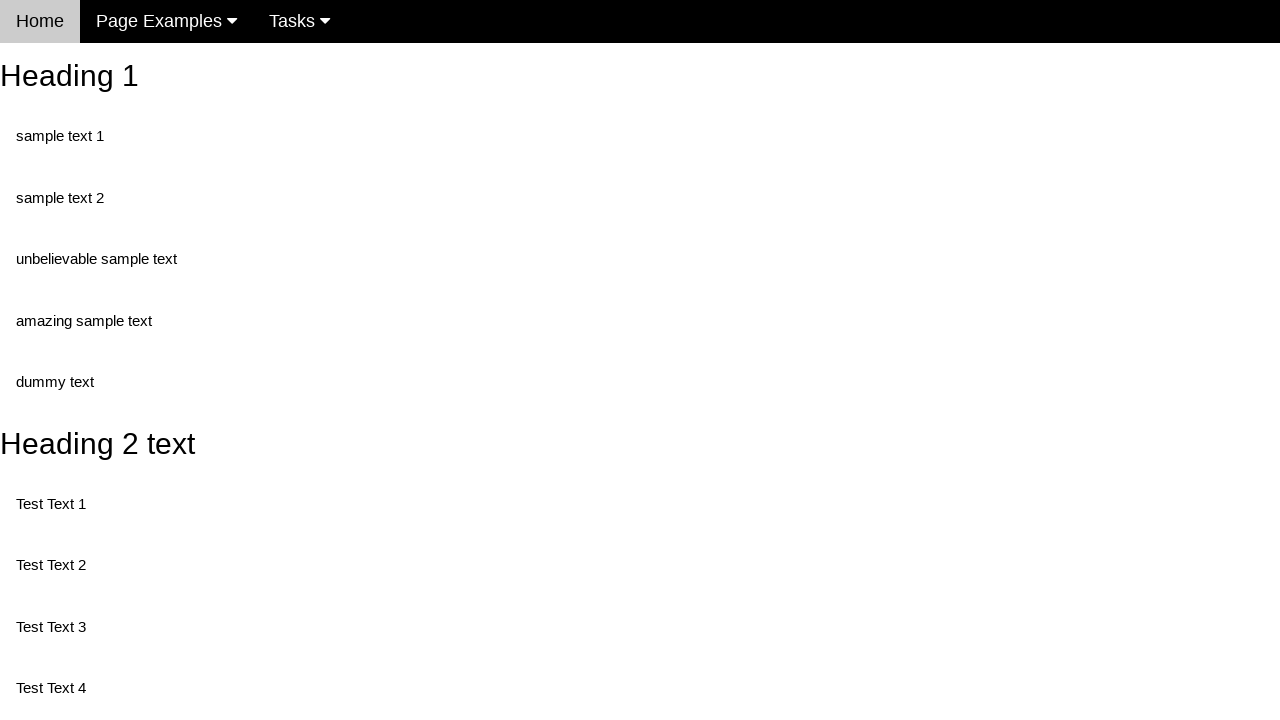

Verified element does not contain '190'
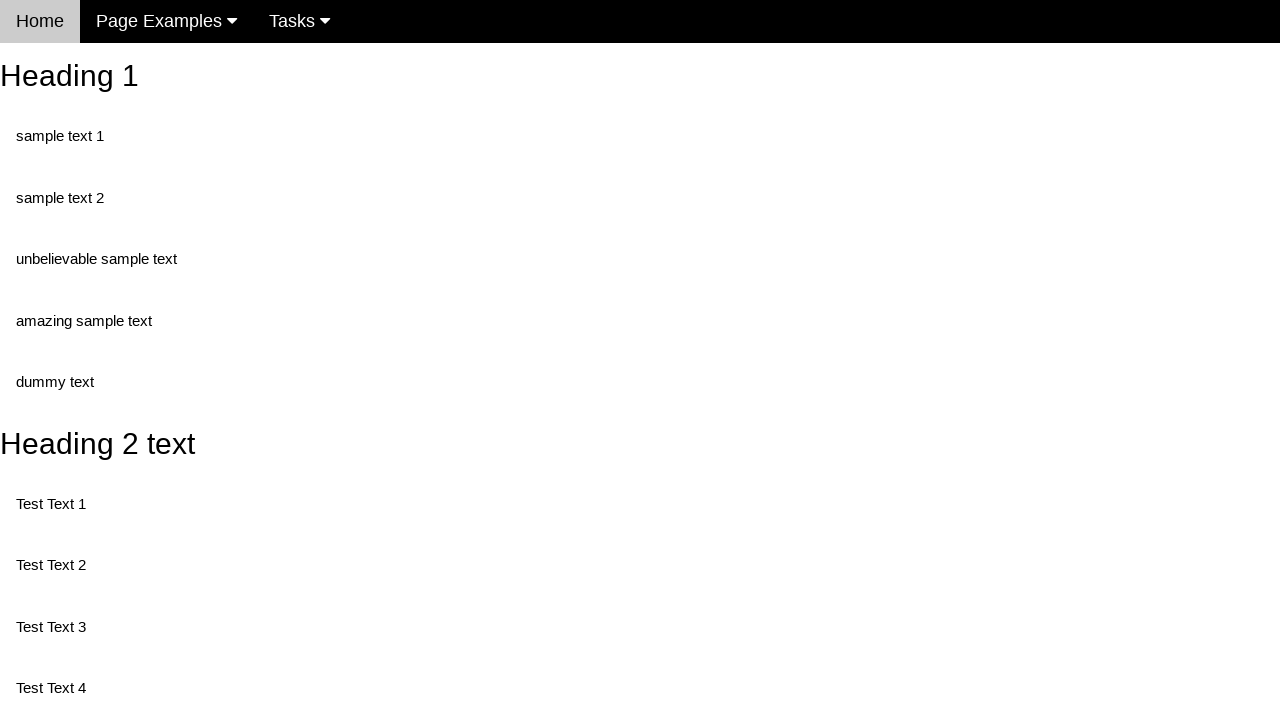

Retrieved text content from element: 'Test Text 5'
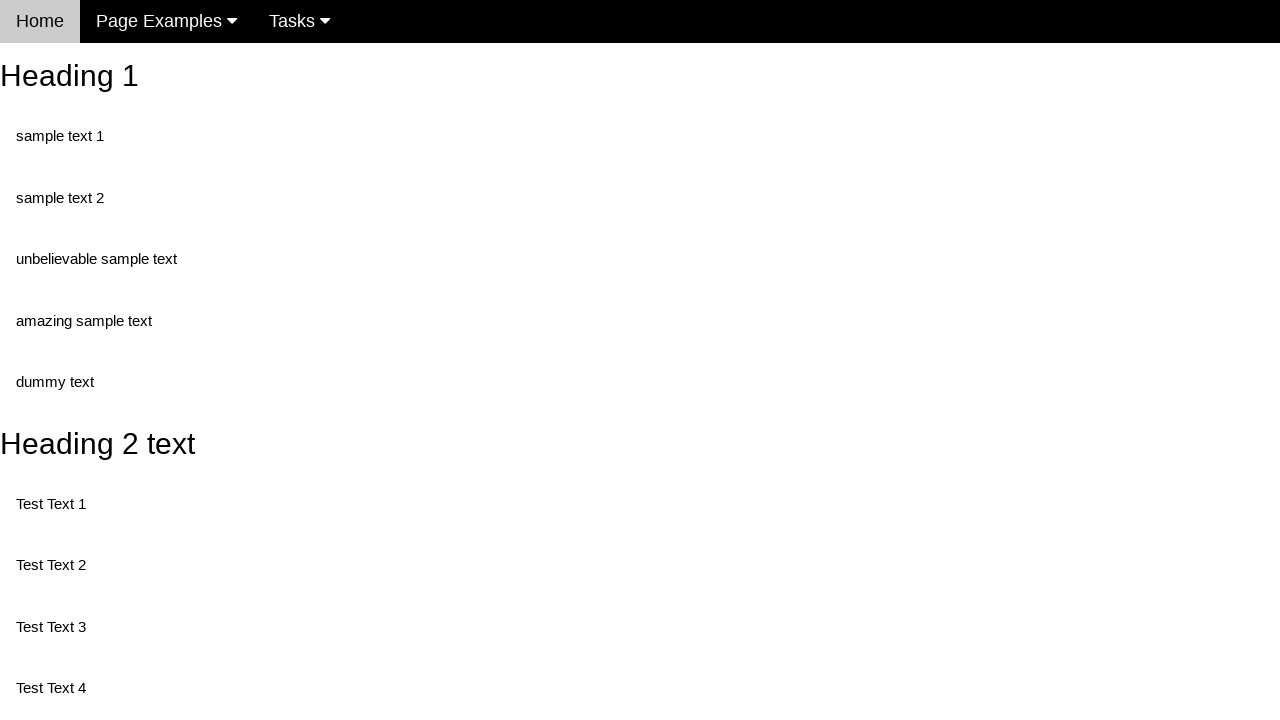

Verified element does not contain '190'
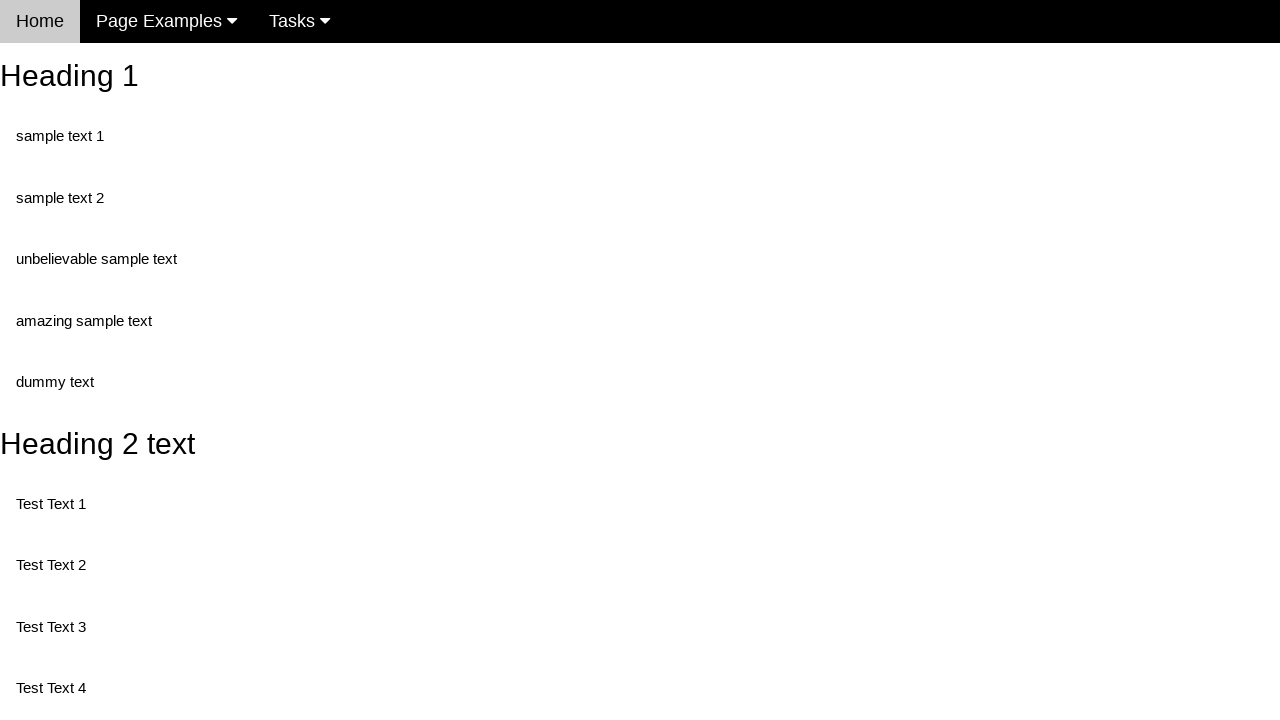

Retrieved text content from element: 'Test Text 6'
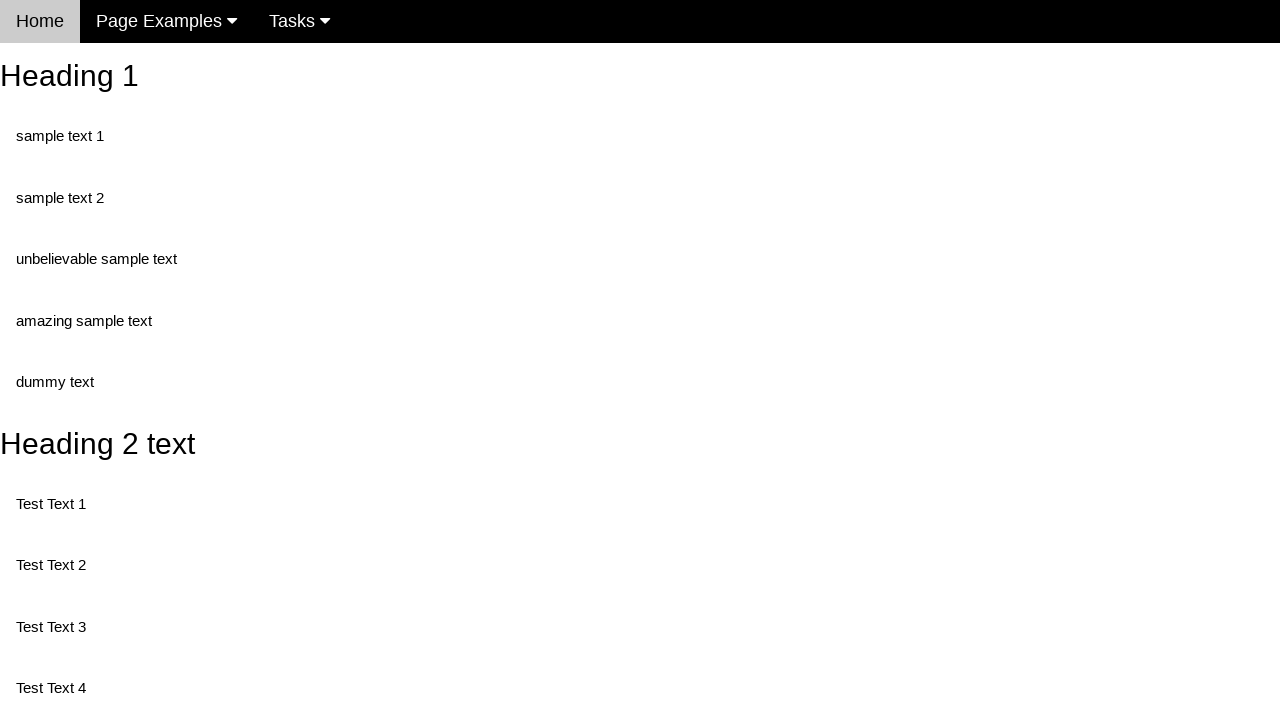

Verified element does not contain '190'
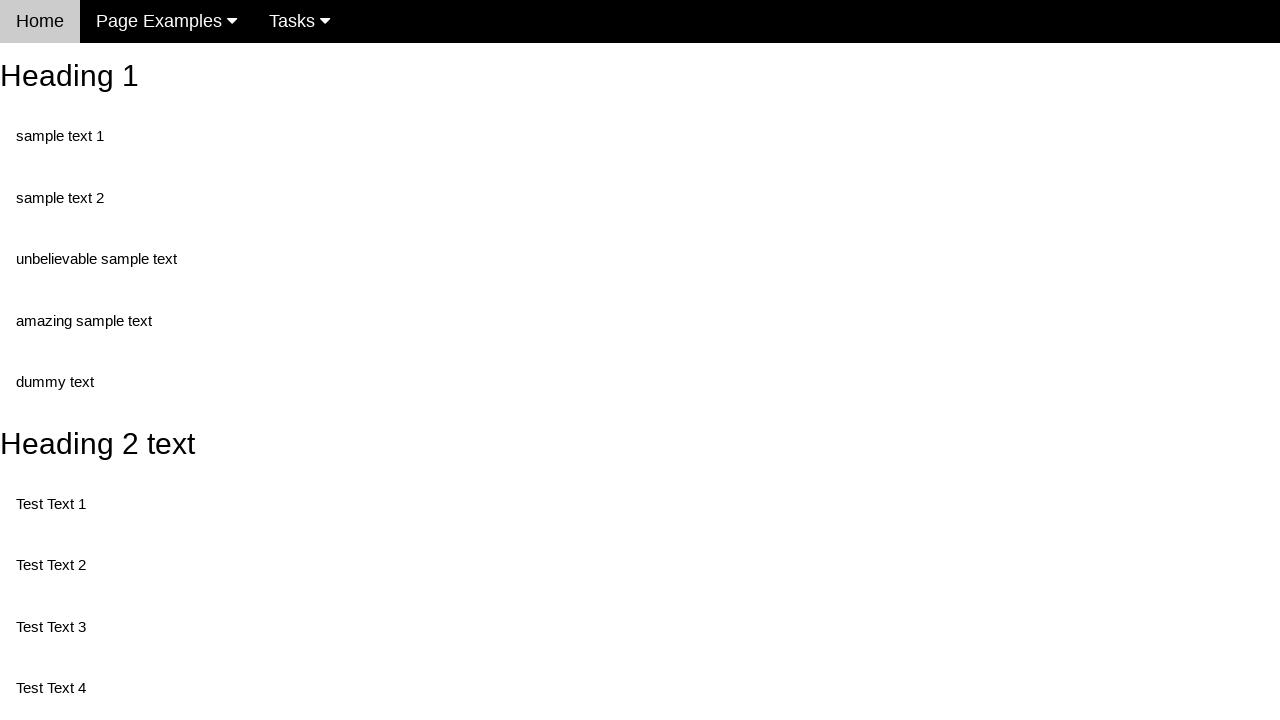

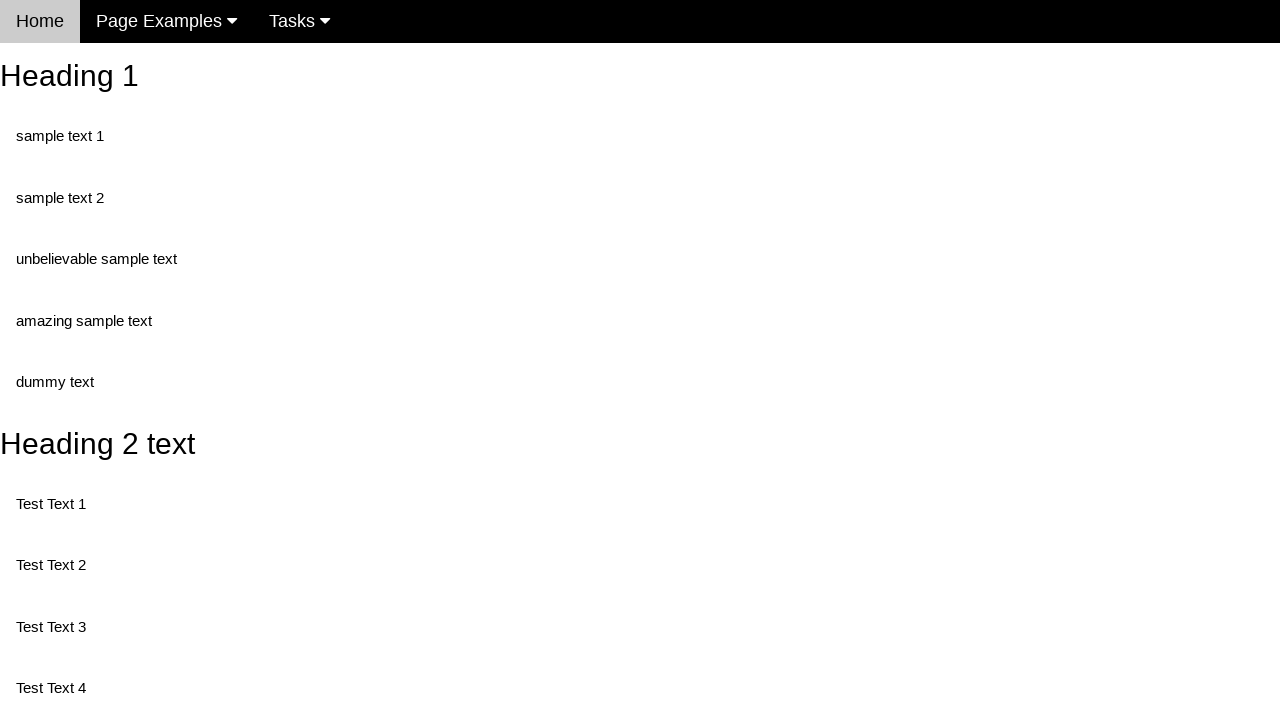